Tests element highlighting functionality by navigating to a page with a large DOM, finding a specific element by ID, and visually highlighting it with a red dashed border using JavaScript style manipulation.

Starting URL: http://the-internet.herokuapp.com/large

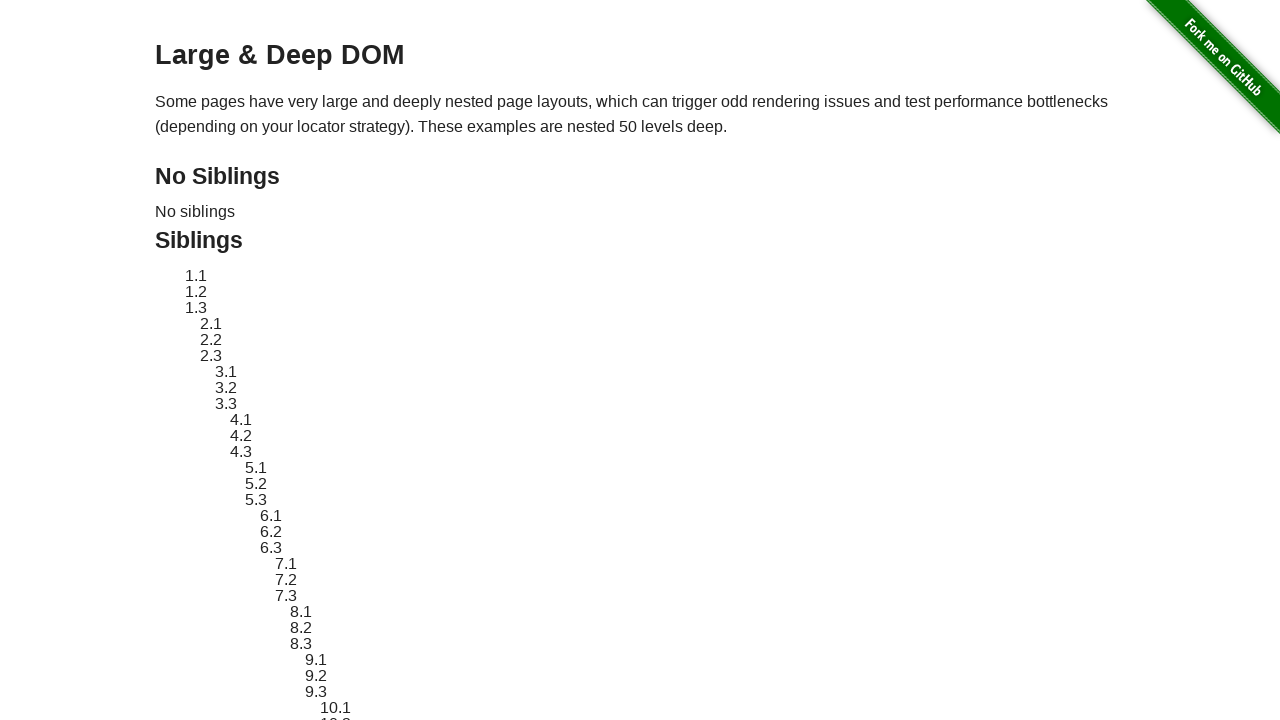

Waited for target element with ID 'sibling-2.3' to be present in the DOM
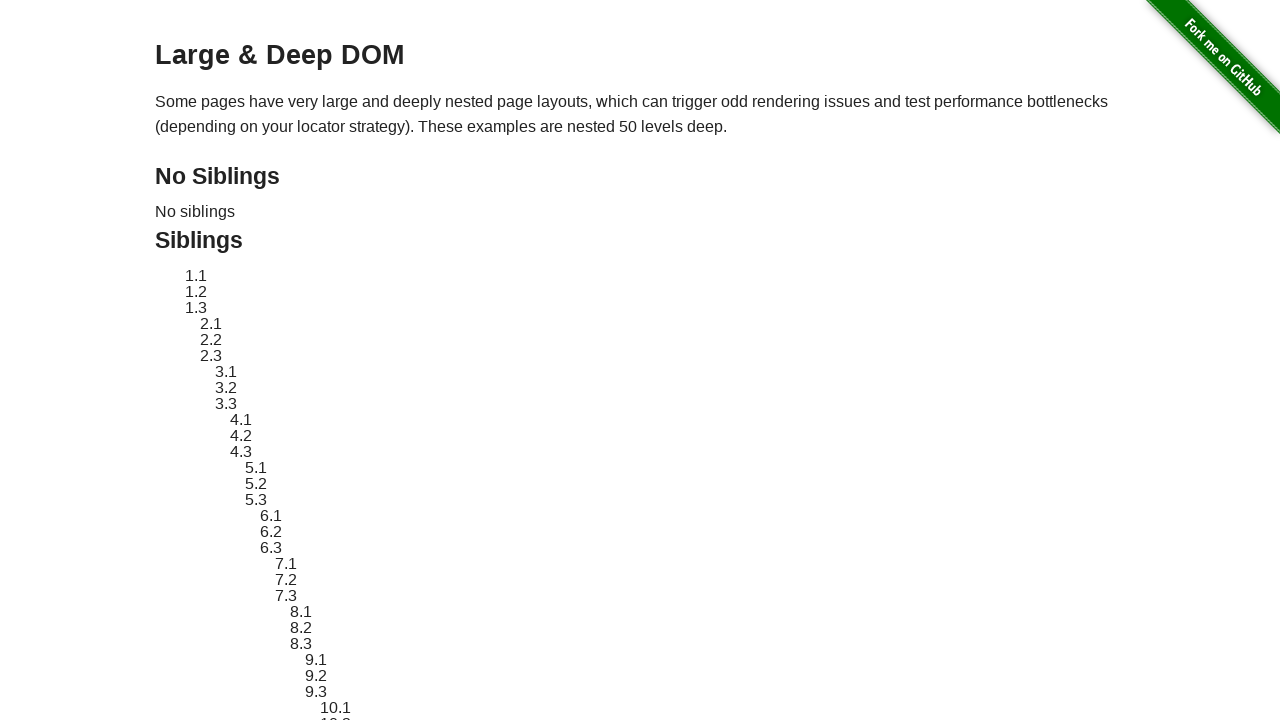

Located the target element by ID 'sibling-2.3'
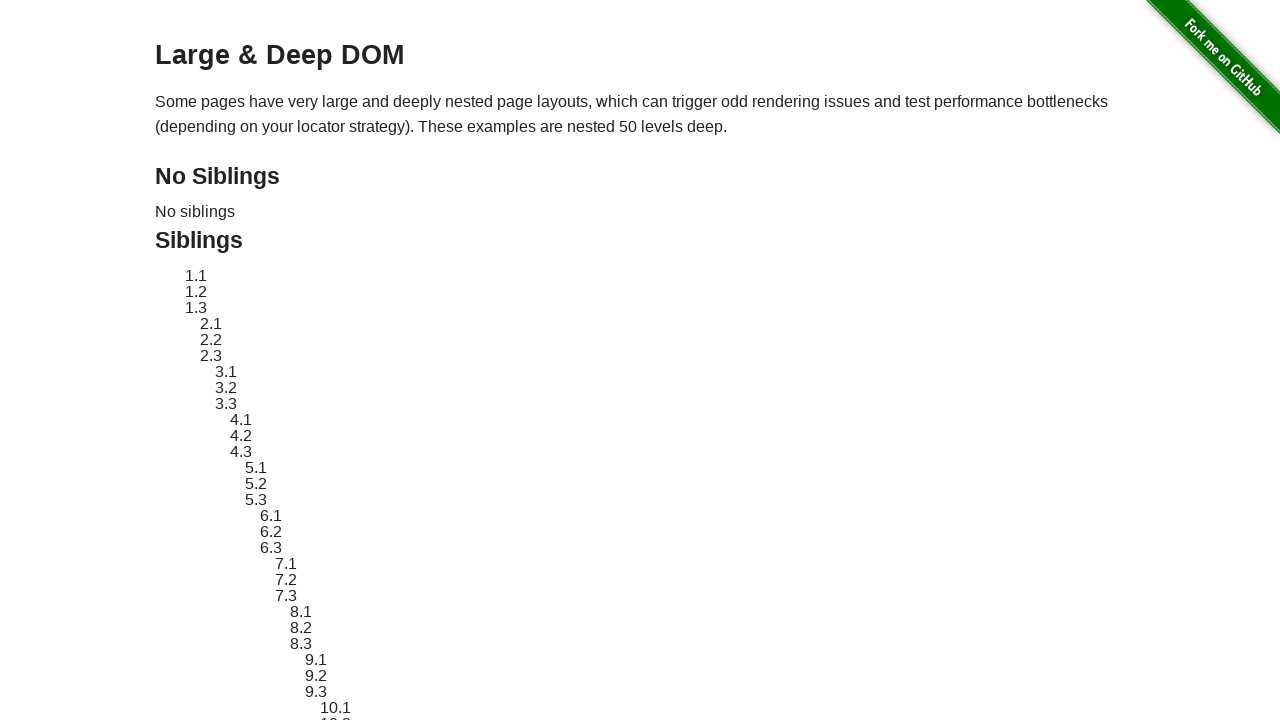

Retrieved and stored the original style attribute of the target element
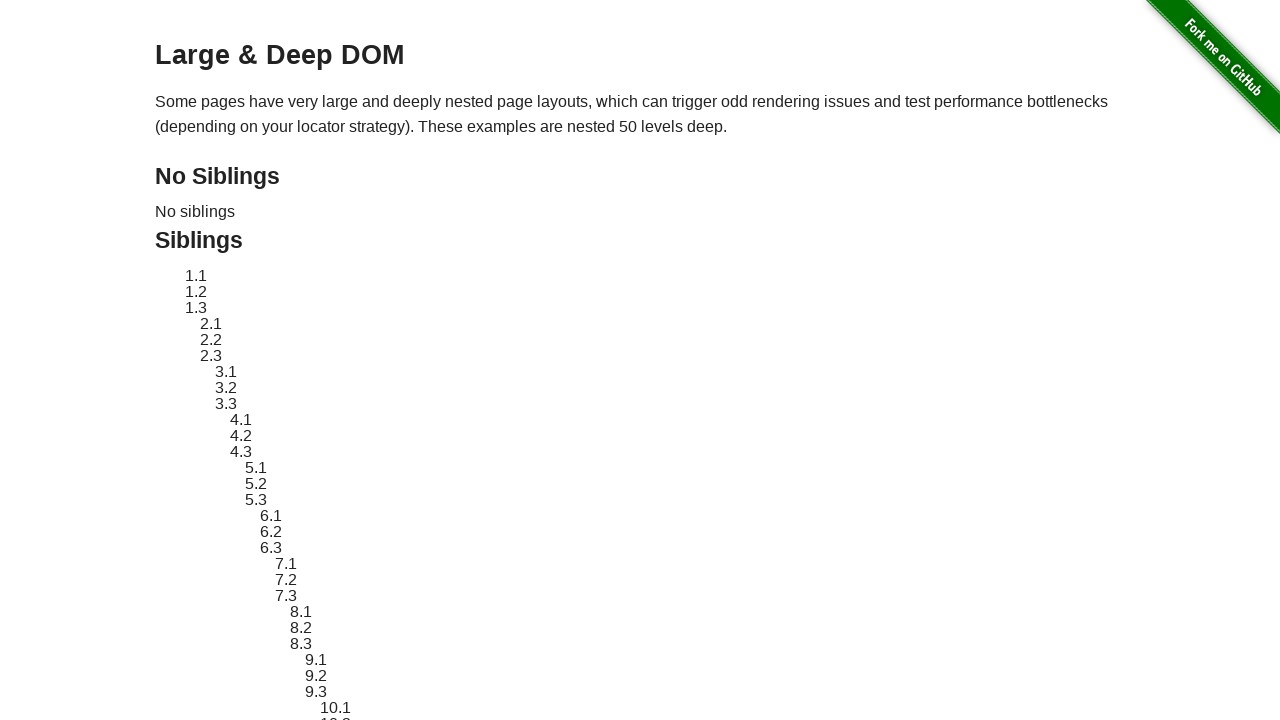

Applied red dashed border highlight style to the target element
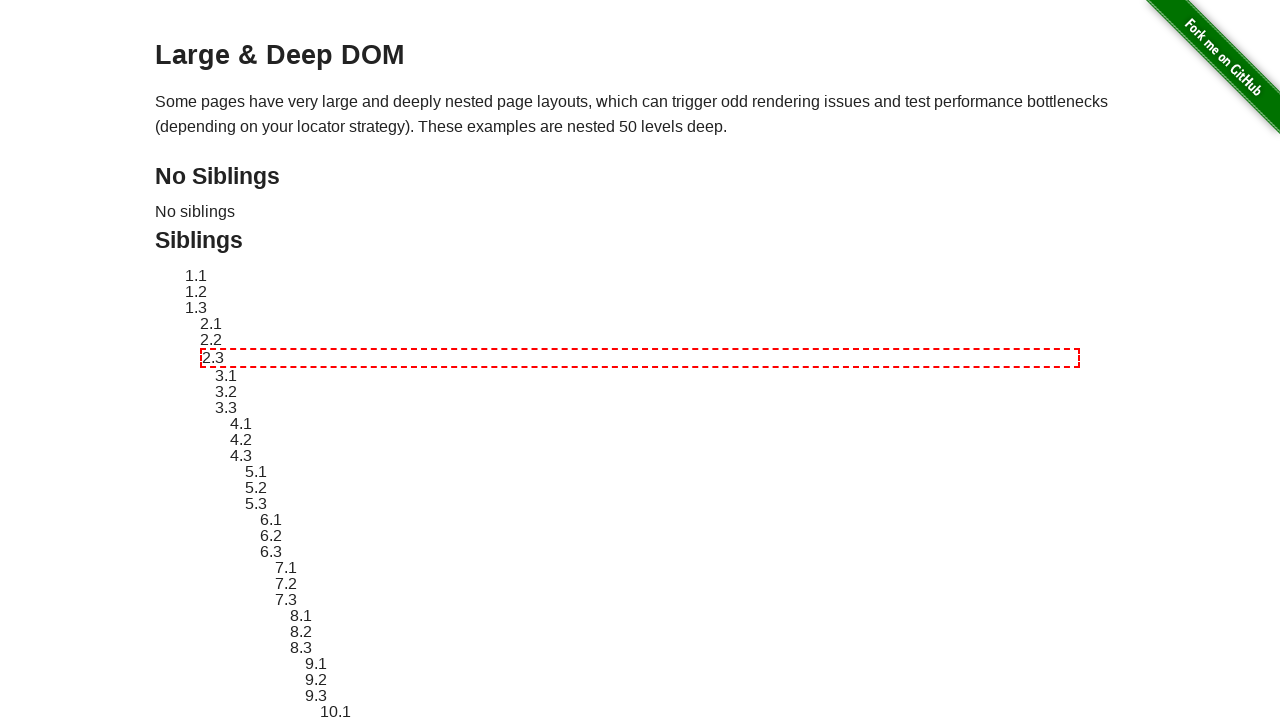

Waited 3 seconds to observe the highlight effect
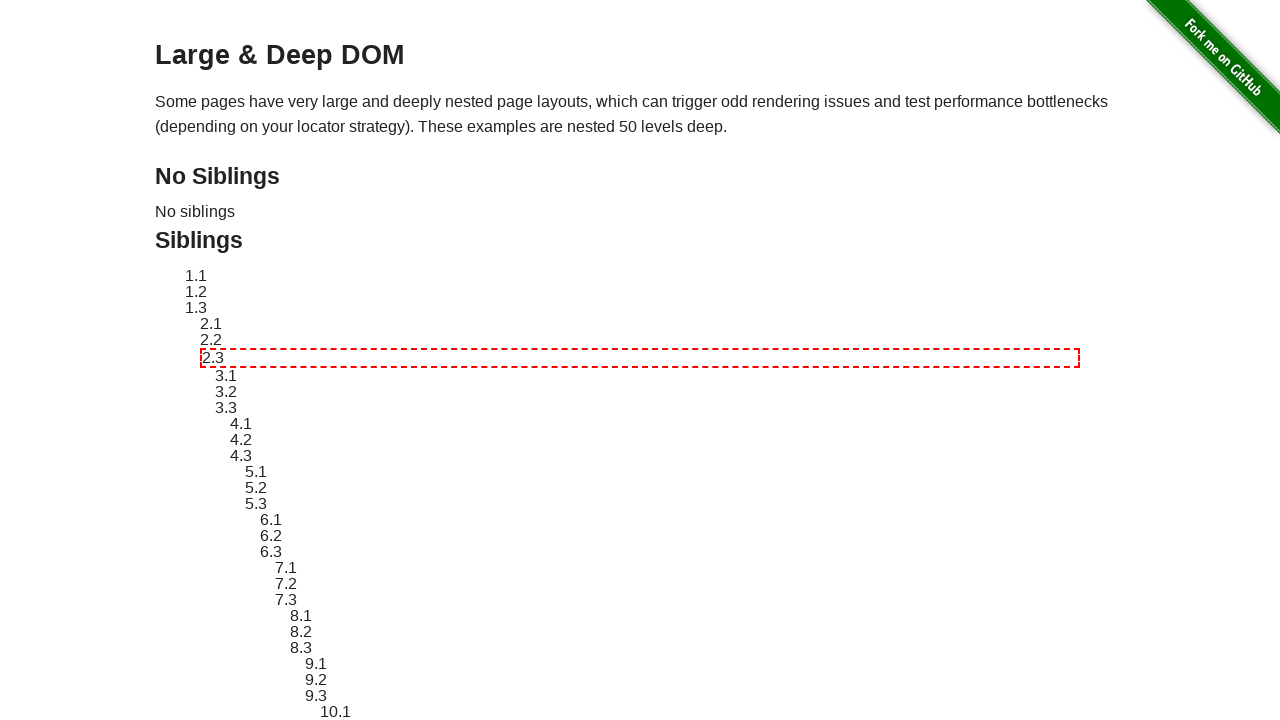

Reverted the element style back to its original state
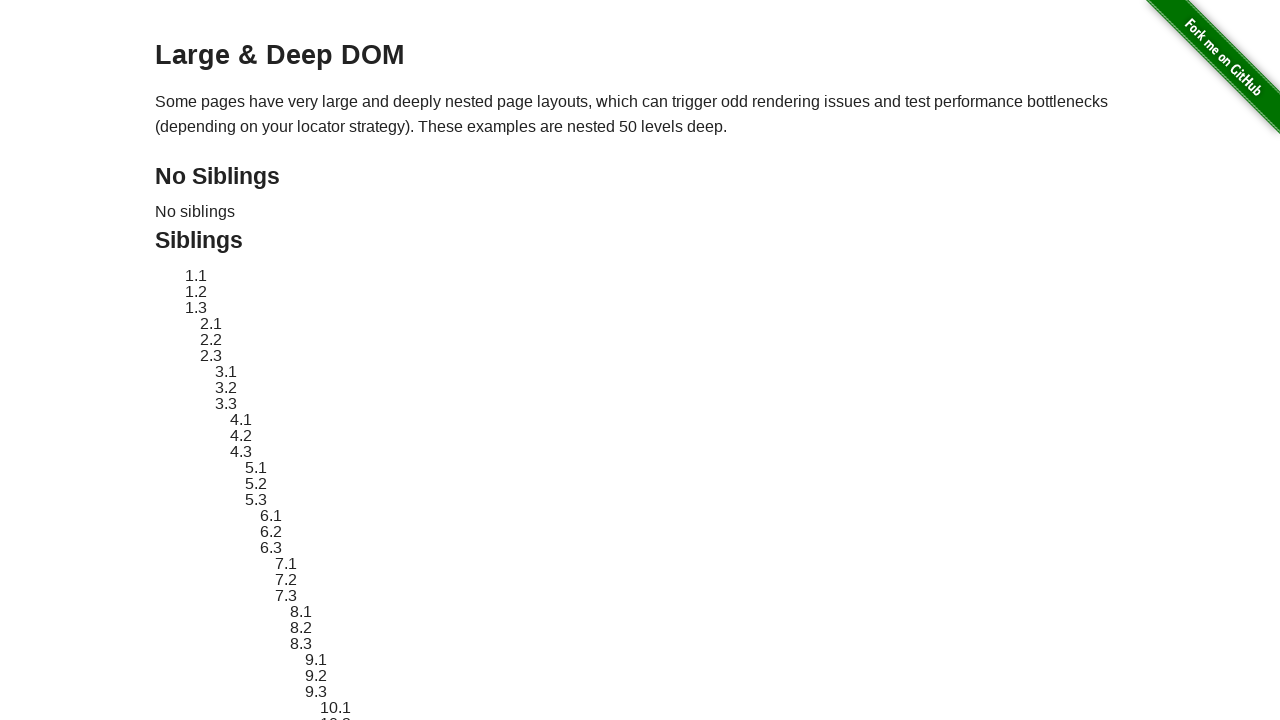

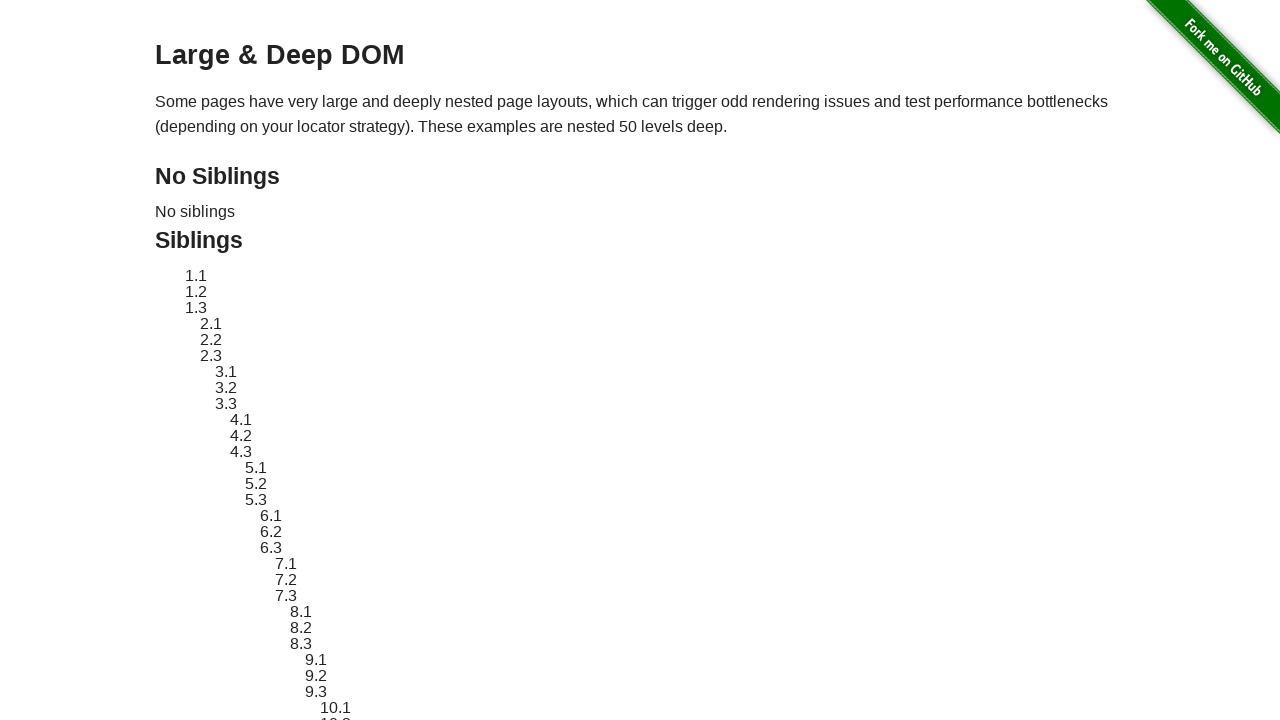